Tests a registration form by filling in first name, last name, and email fields, then submitting and verifying successful registration message

Starting URL: http://suninjuly.github.io/registration1.html

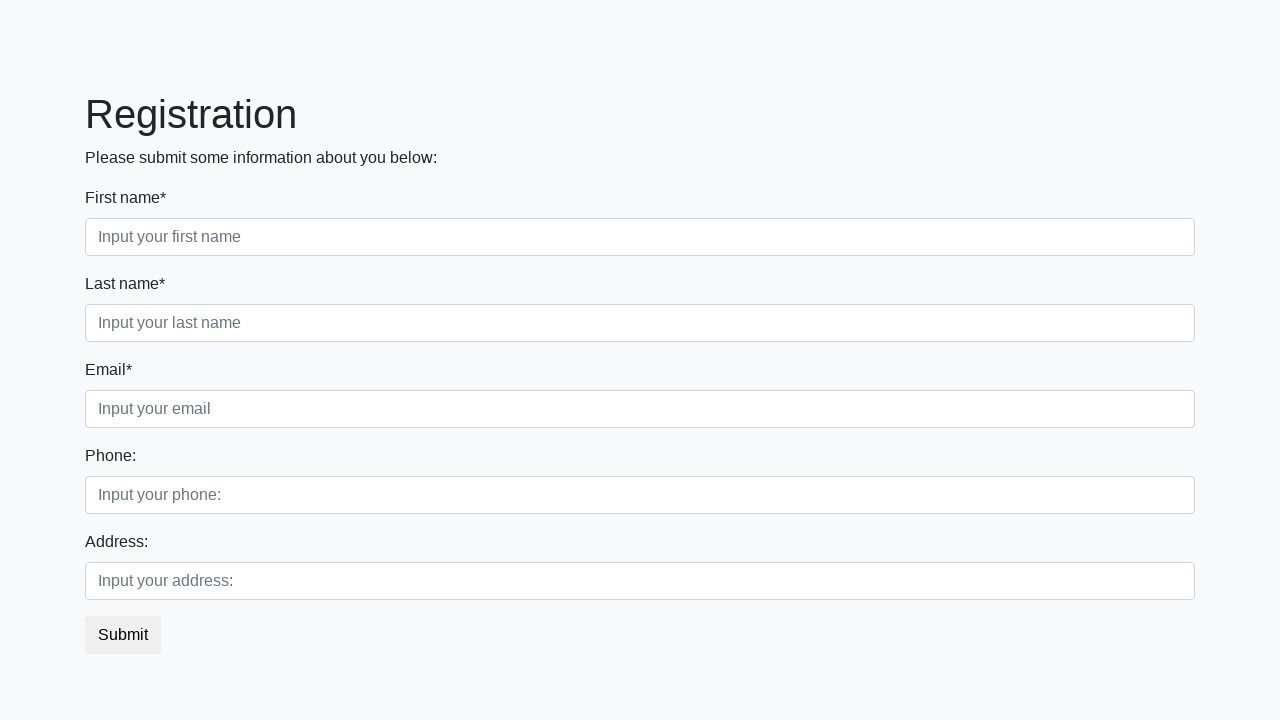

Filled first name field with 'Ivan' on div.first_block > div.form-group.first_class > input
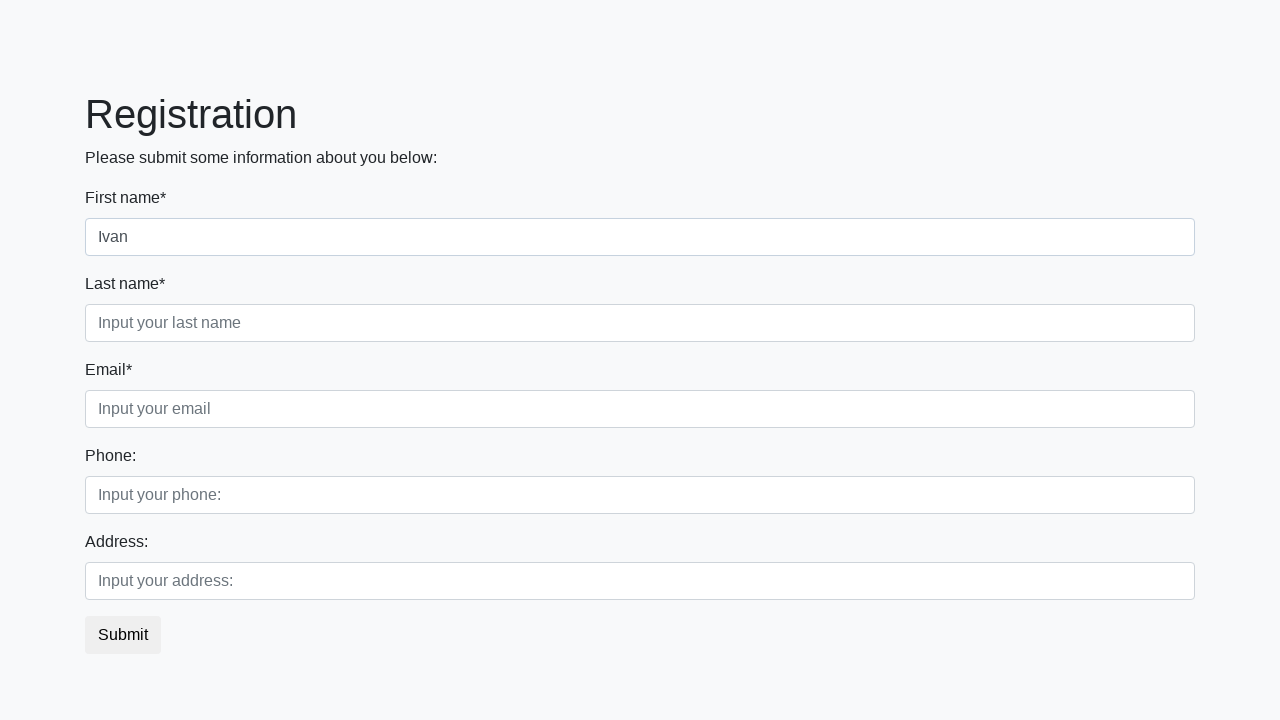

Filled last name field with 'Petrov' on div.first_block > div.form-group.second_class > input
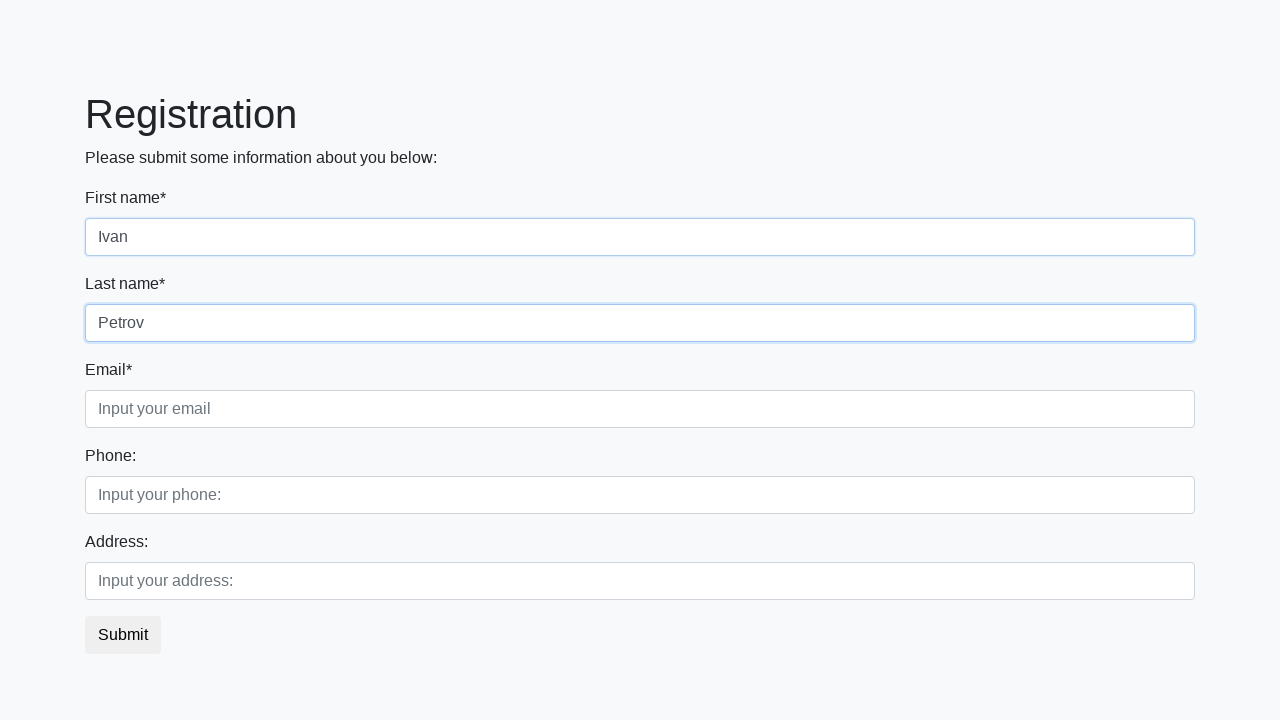

Filled email field with 'Smolensk@mail.ru' on div.first_block > div.form-group.third_class > input
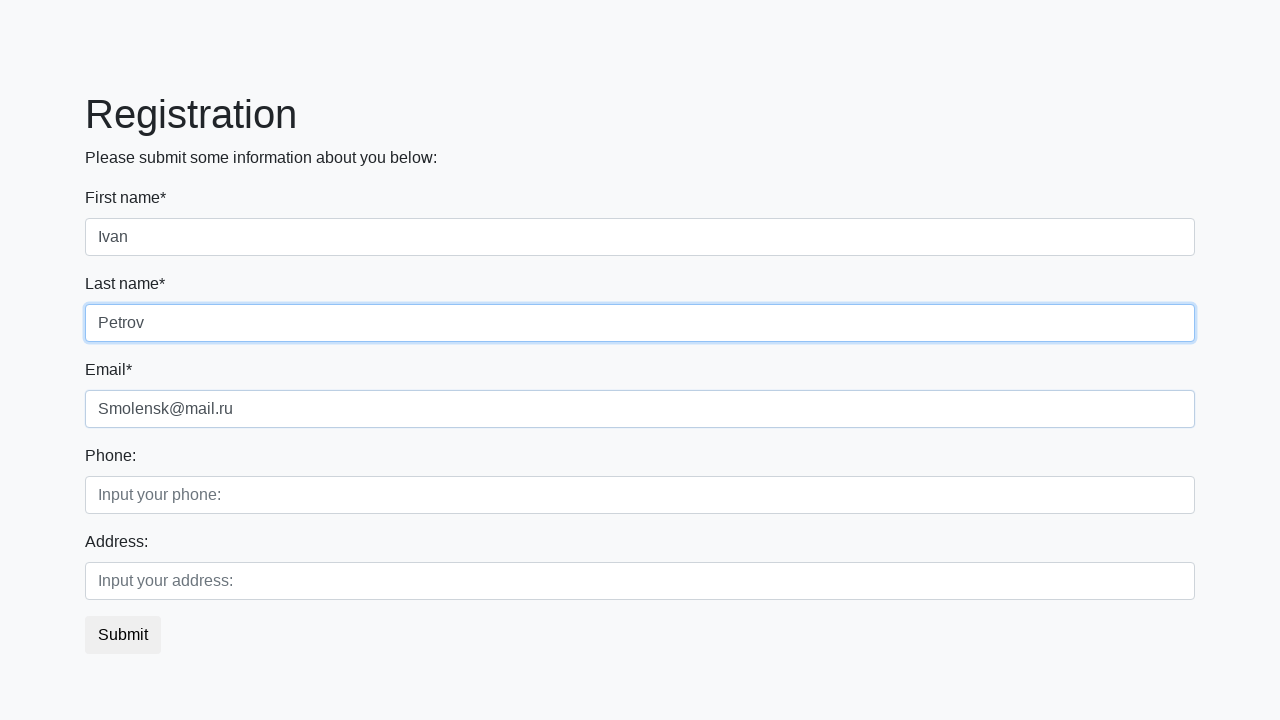

Clicked submit button to register at (123, 635) on button.btn
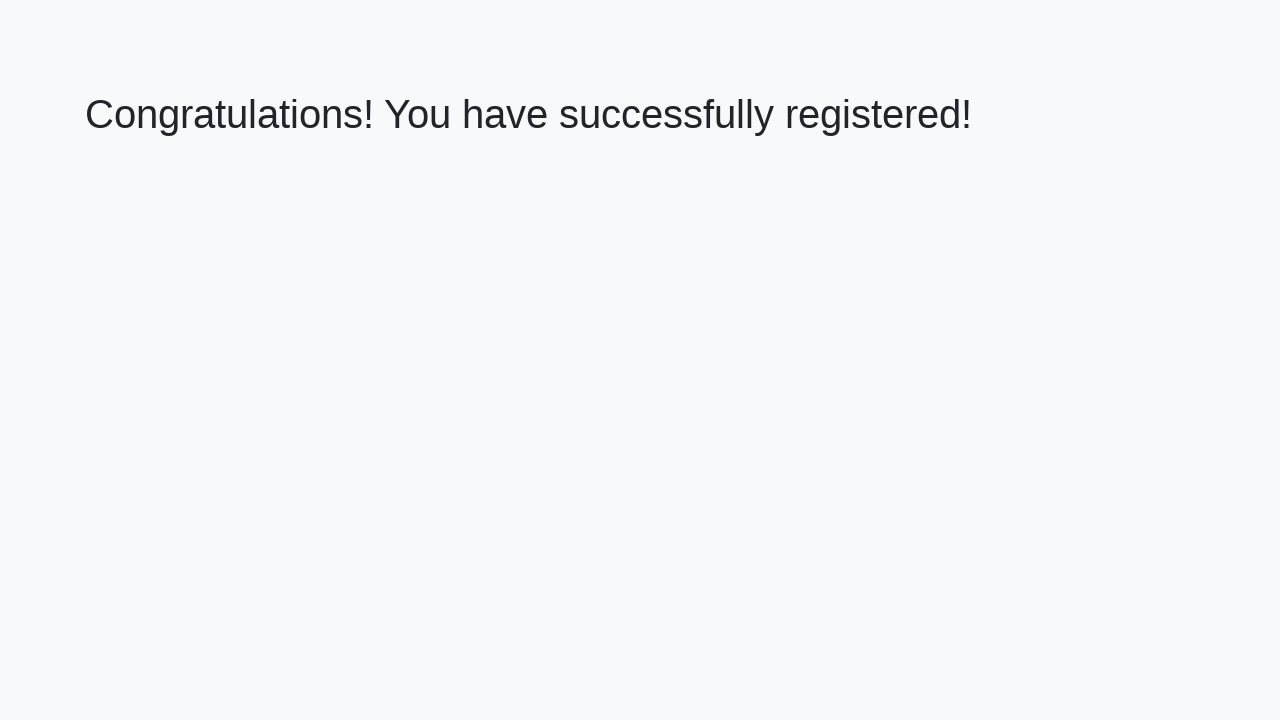

Success message header loaded
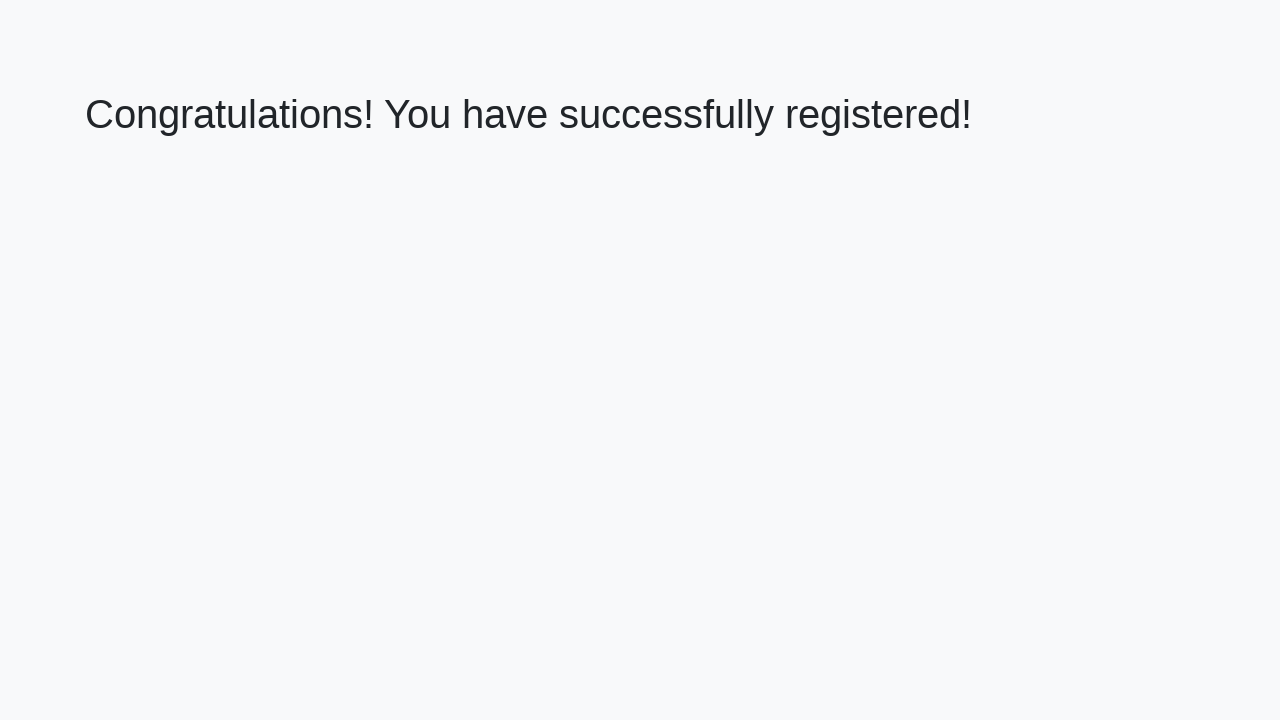

Retrieved success message text
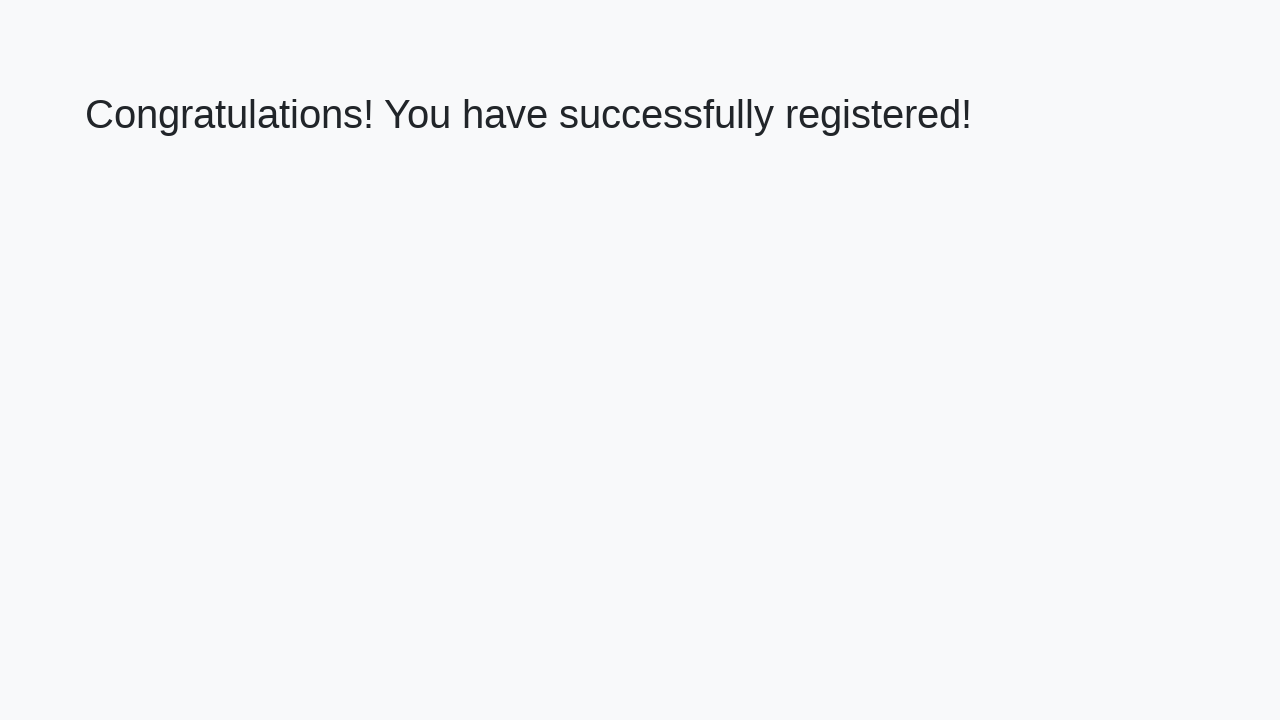

Verified registration success message: 'Congratulations! You have successfully registered!'
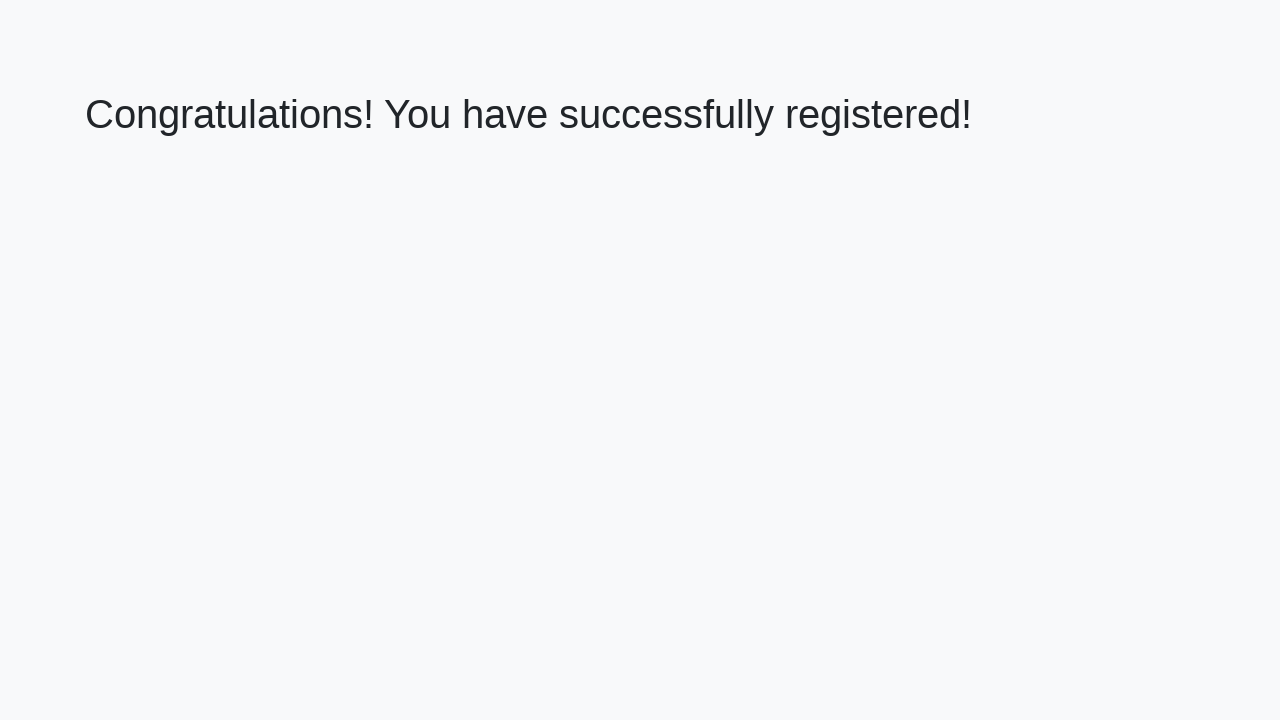

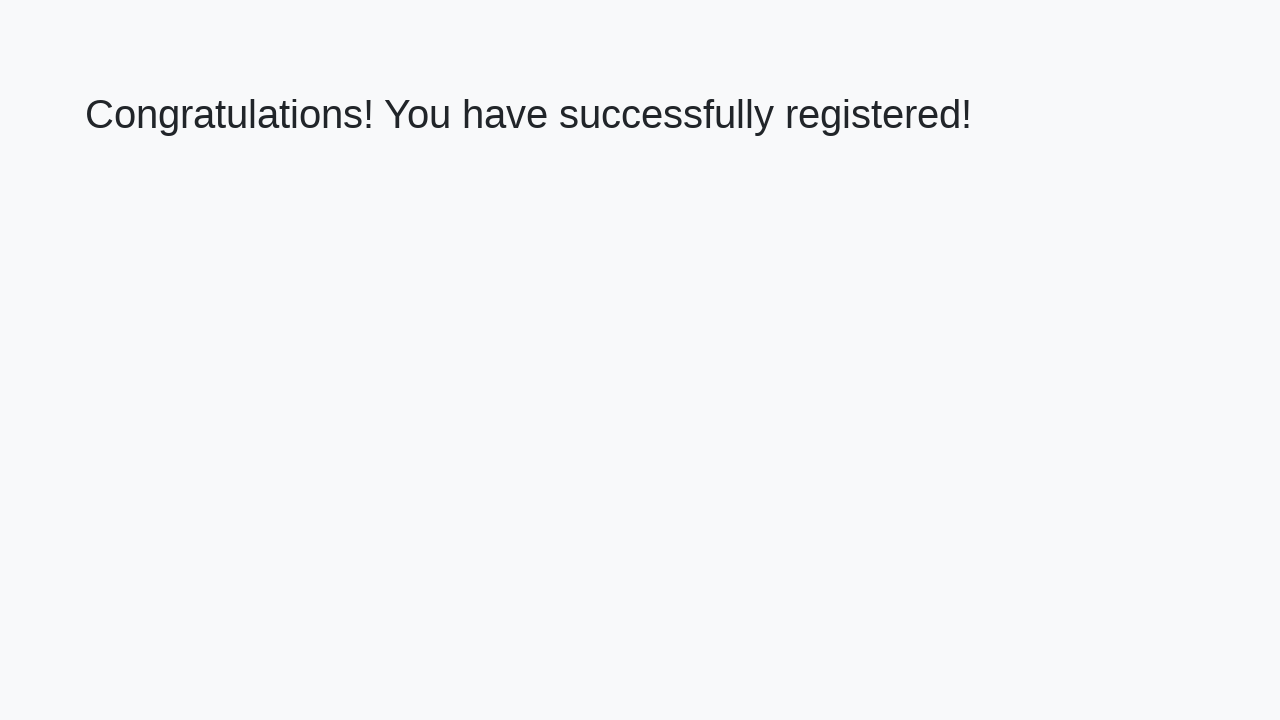